Navigates to JPL Space page and clicks button to view full featured image

Starting URL: https://data-class-jpl-space.s3.amazonaws.com/JPL_Space/index.html

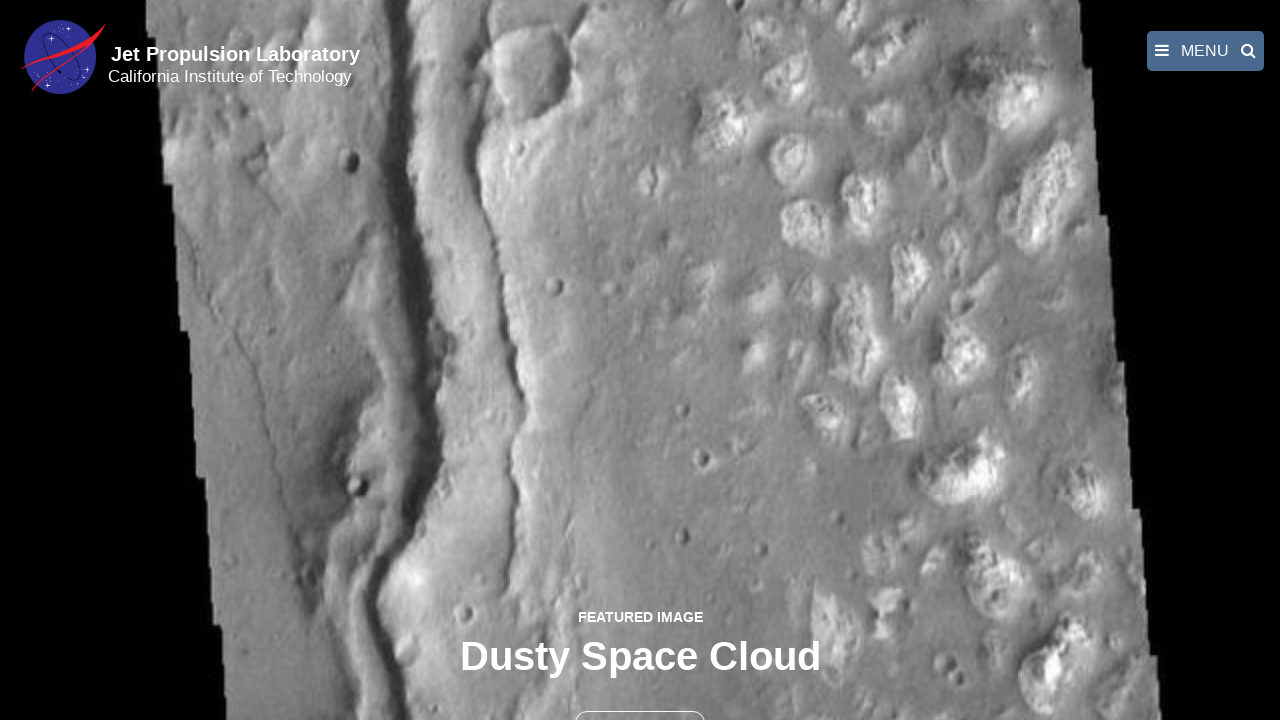

Navigated to JPL Space page
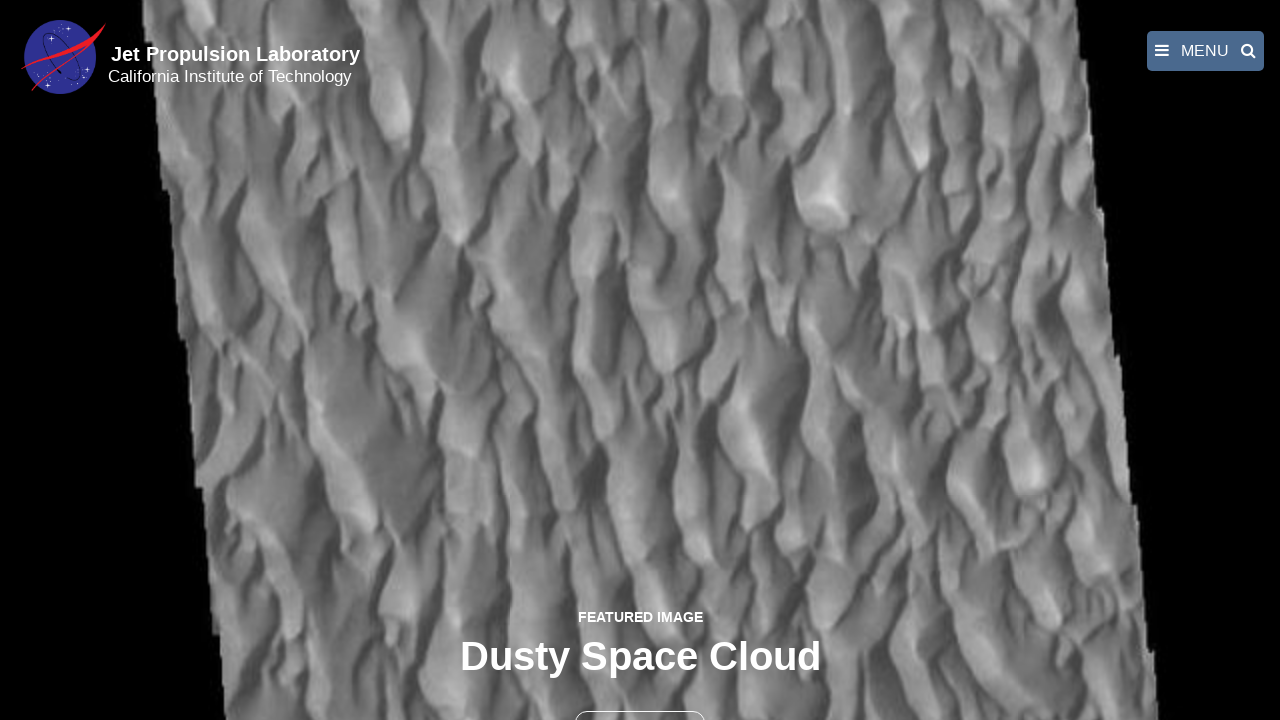

Clicked button to view full featured image at (640, 699) on button >> nth=1
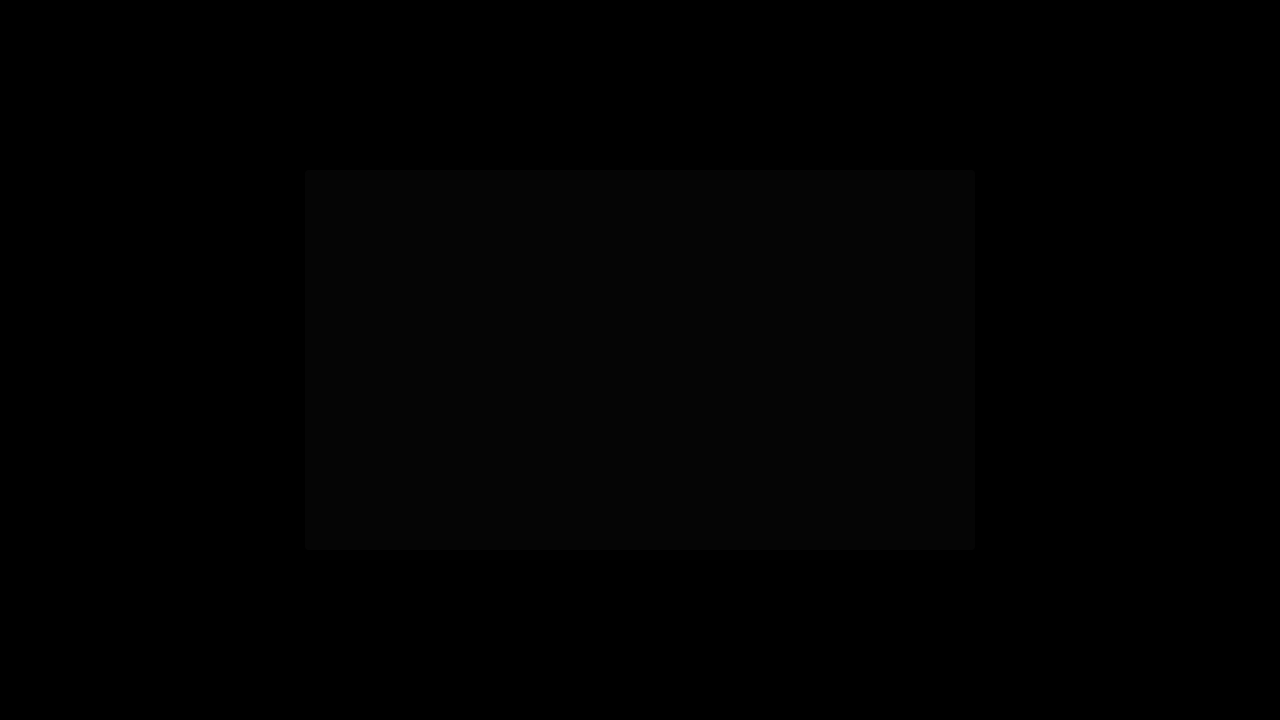

Featured image loaded in fancybox viewer
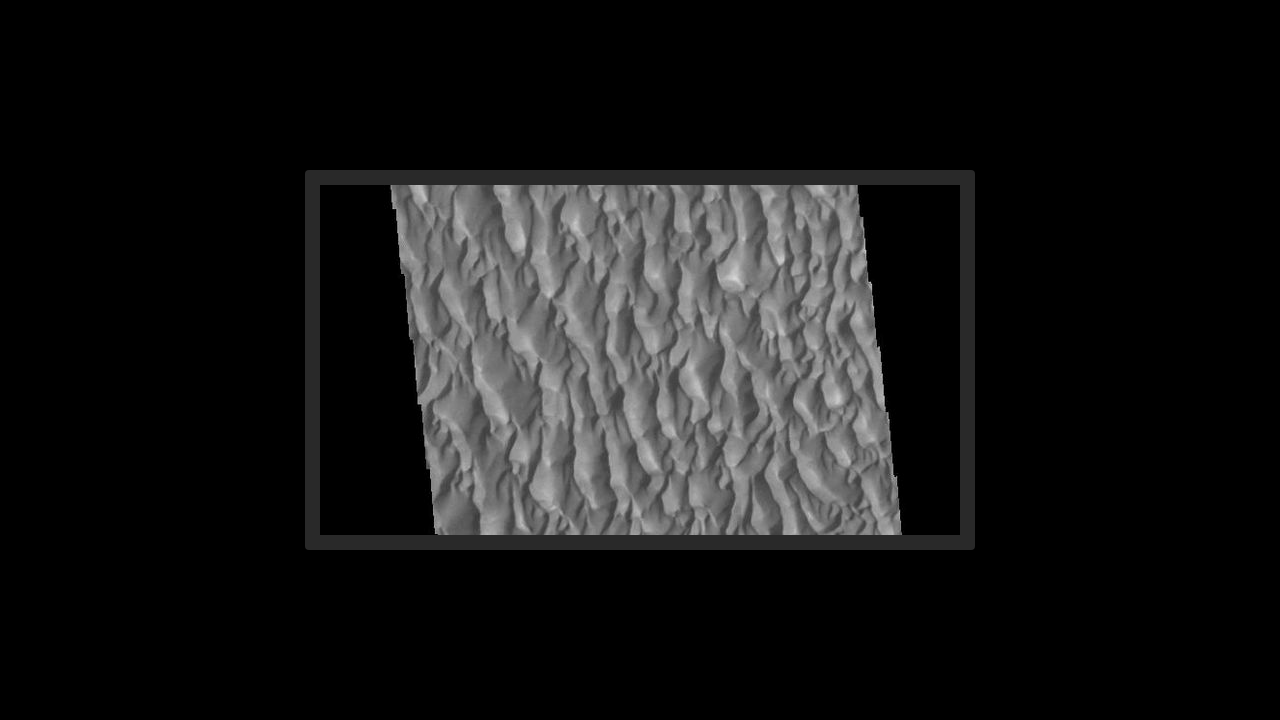

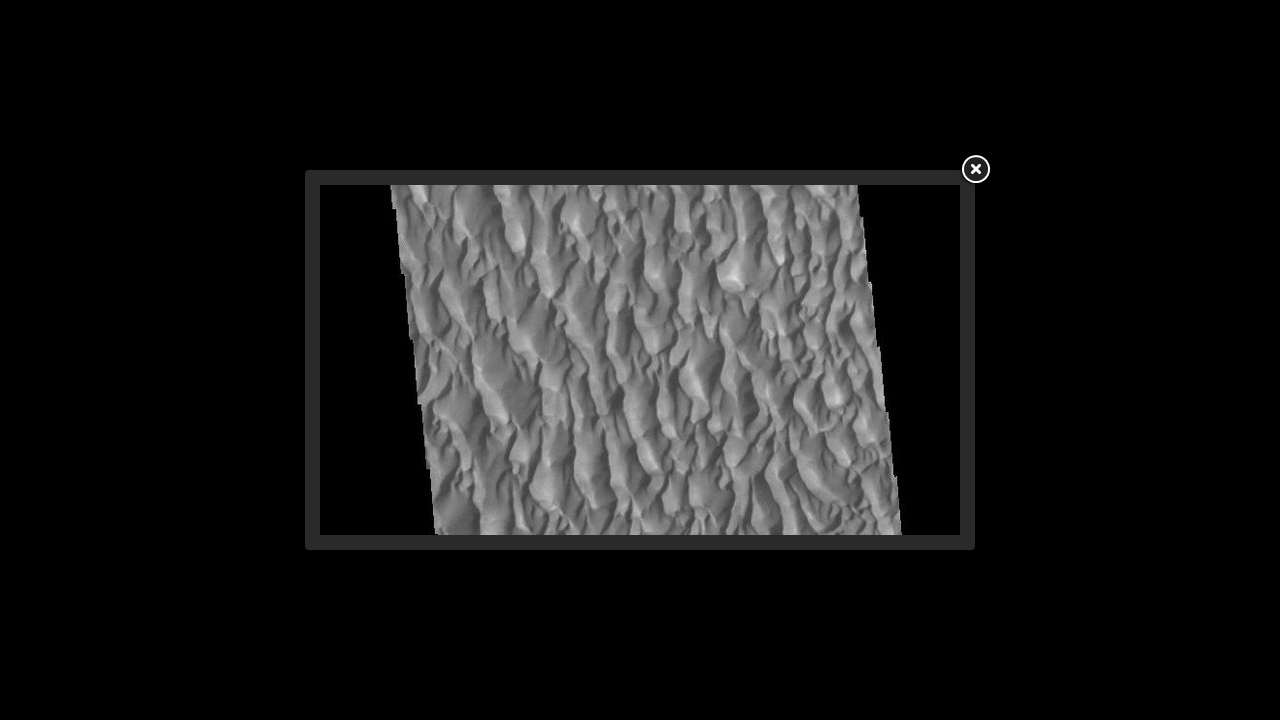